Tests dismissing a confirm dialog and verifying the result message shows Cancel was selected

Starting URL: https://demoqa.com/alerts

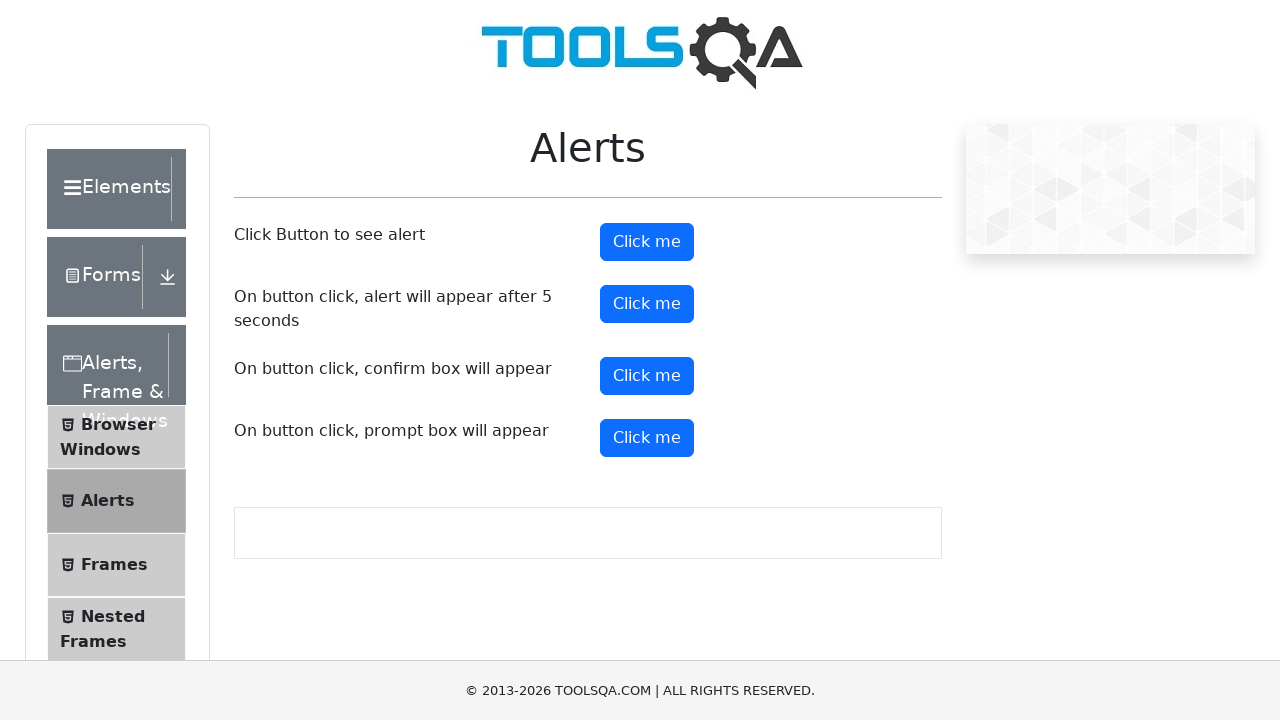

Set up dialog handler to dismiss confirm dialog
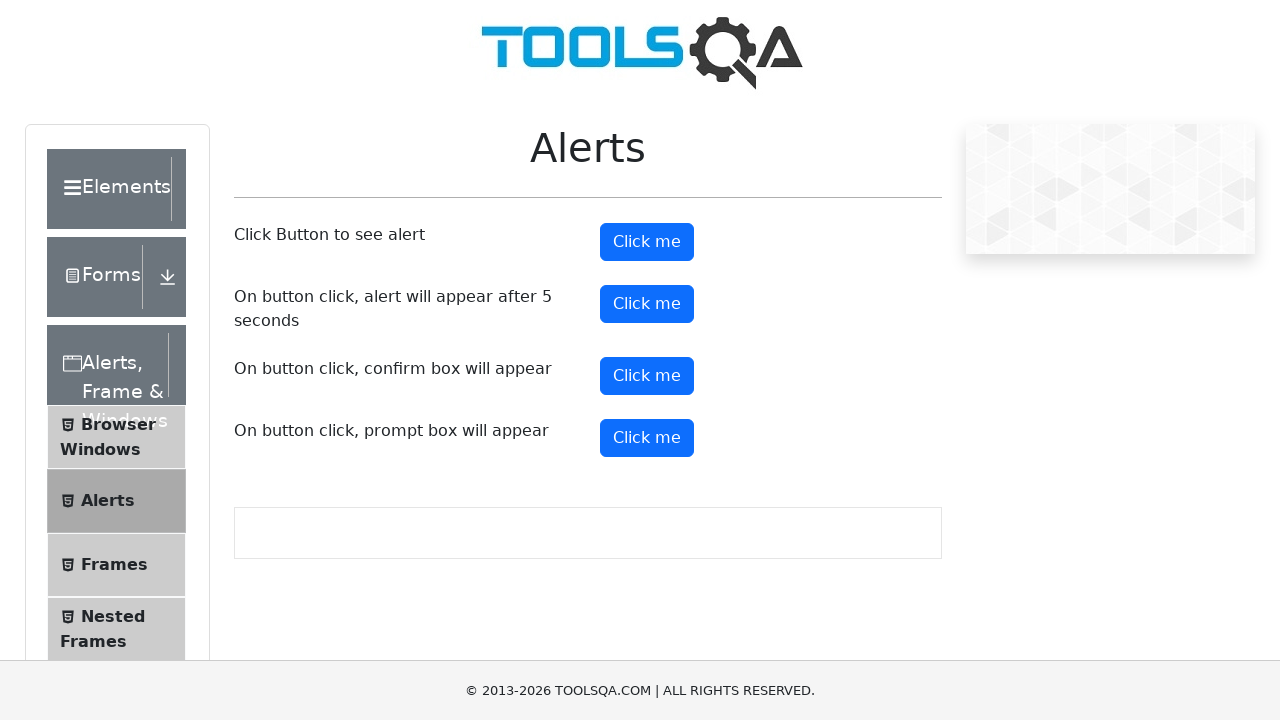

Scrolled to confirm button
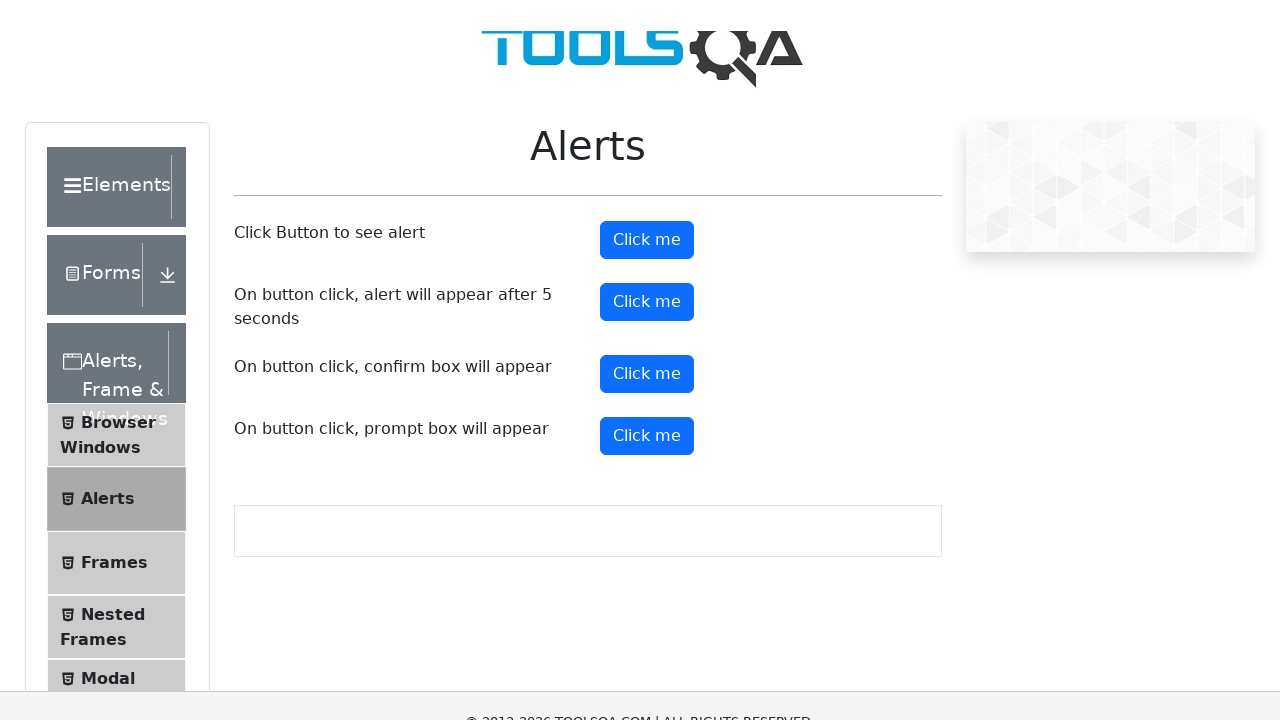

Clicked confirm button to trigger dialog at (647, 19) on #confirmButton
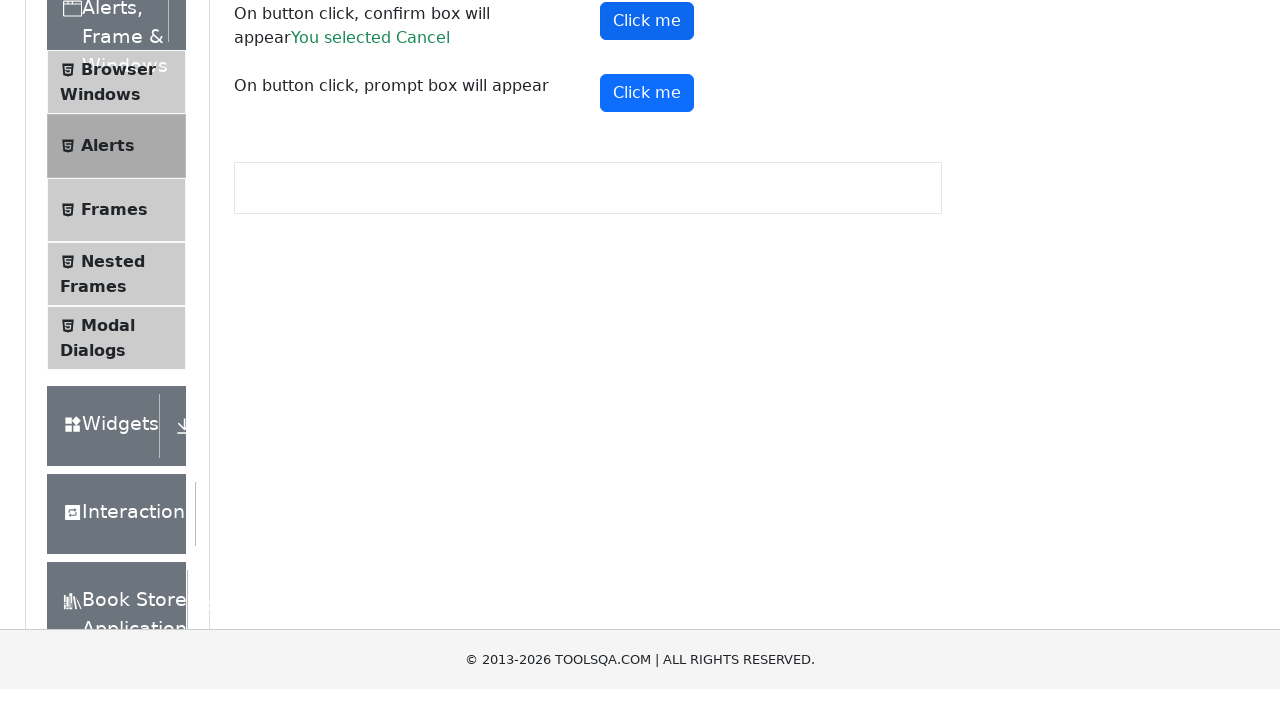

Confirmed result message appeared after dismissing dialog
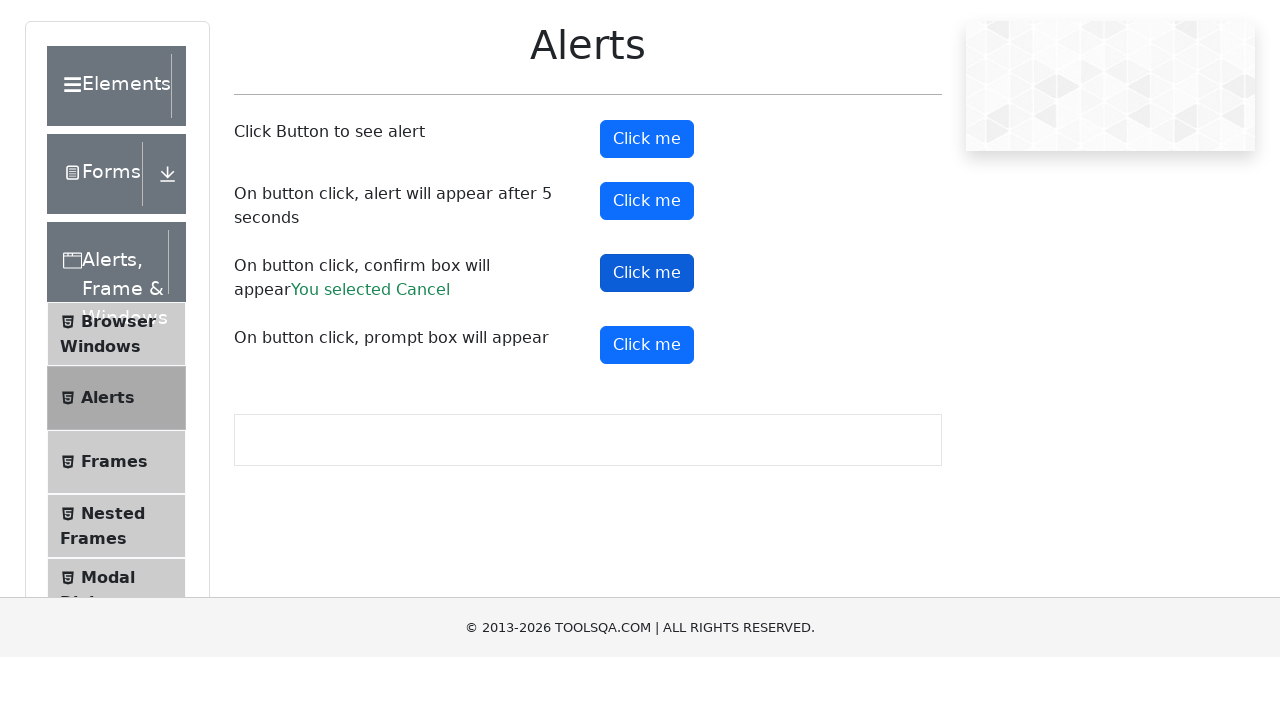

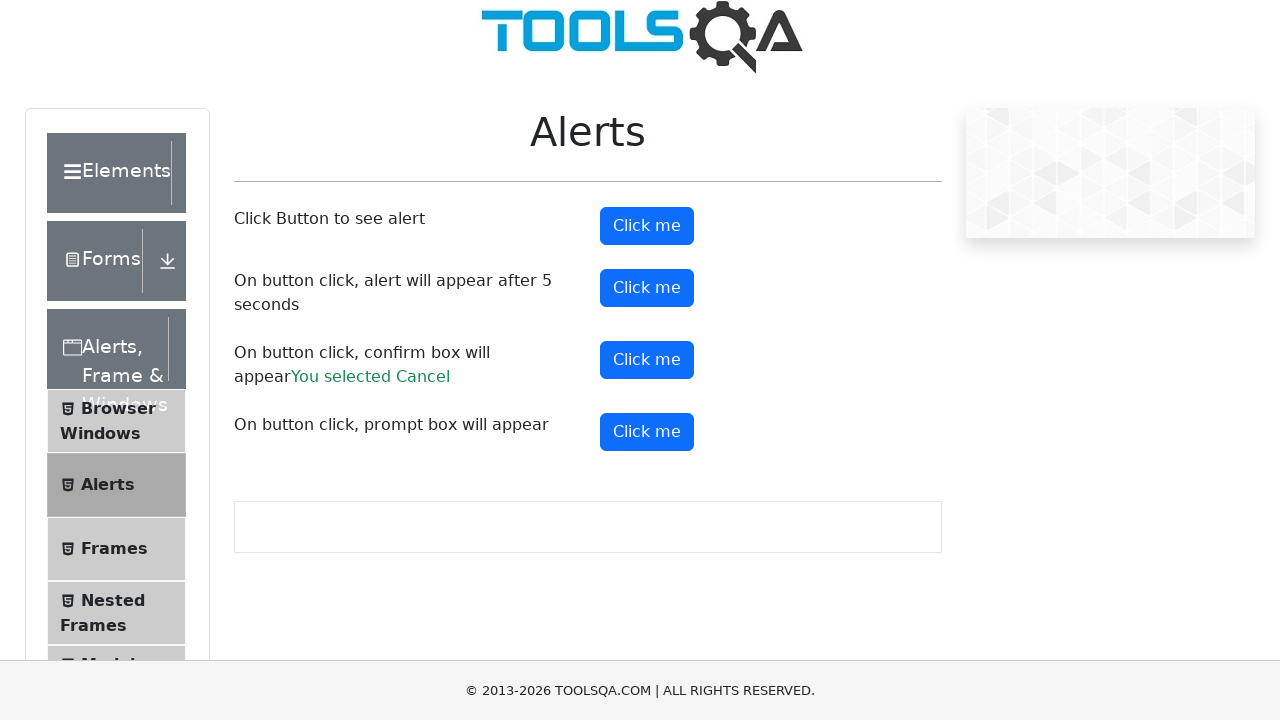